Navigates to Browse Languages, clicks M submenu, and verifies Mathematica language information including author, date, and comments

Starting URL: http://www.99-bottles-of-beer.net/

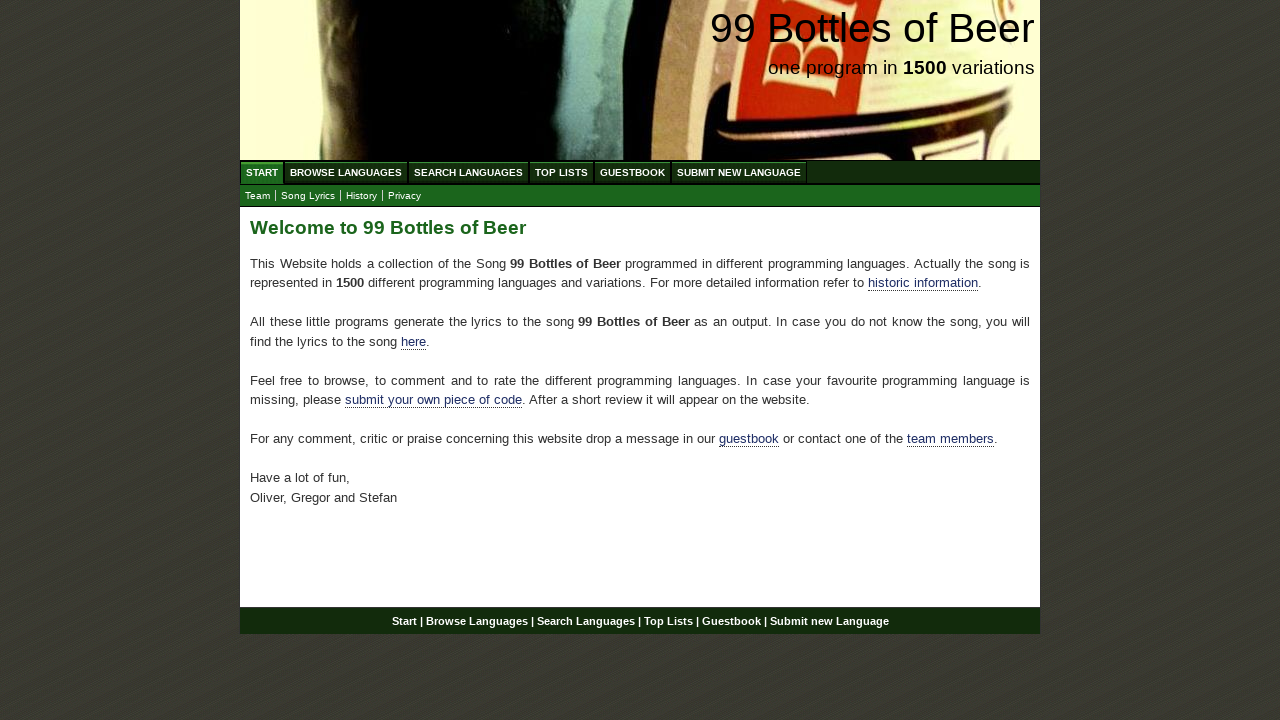

Clicked on Browse Languages menu at (346, 172) on text=Browse Languages
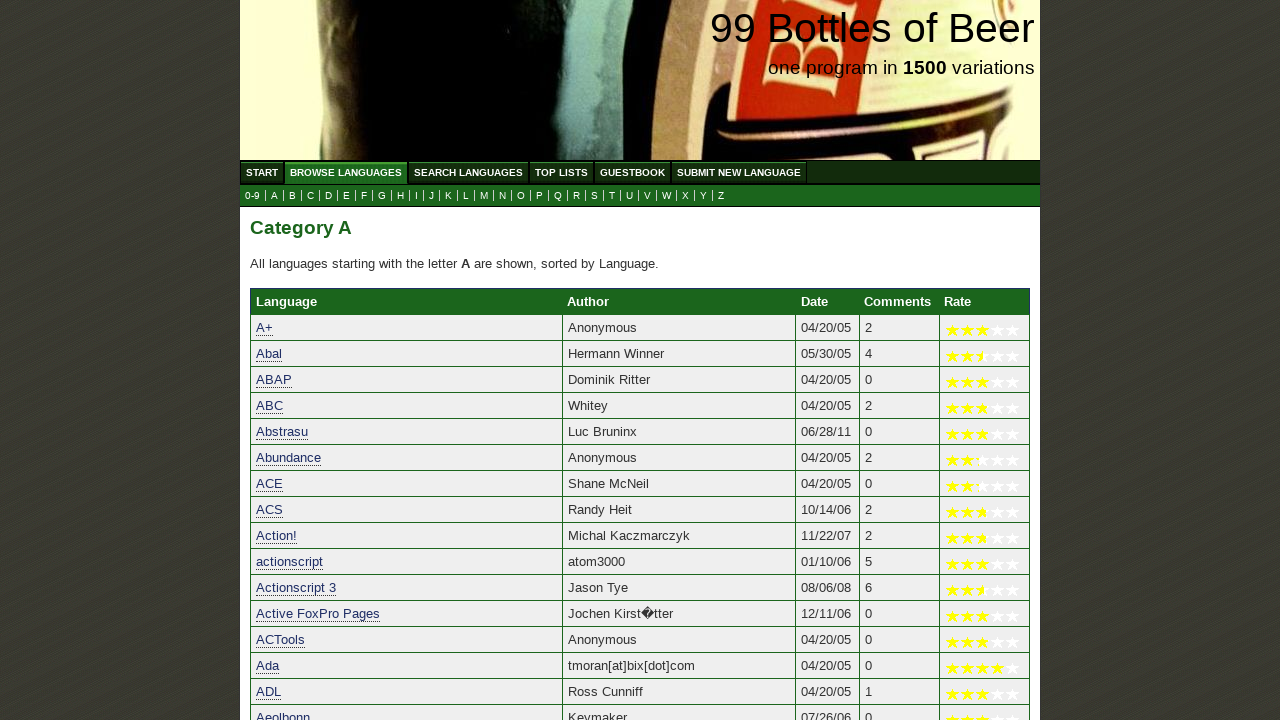

Clicked on M submenu at (640, 70) on text=M
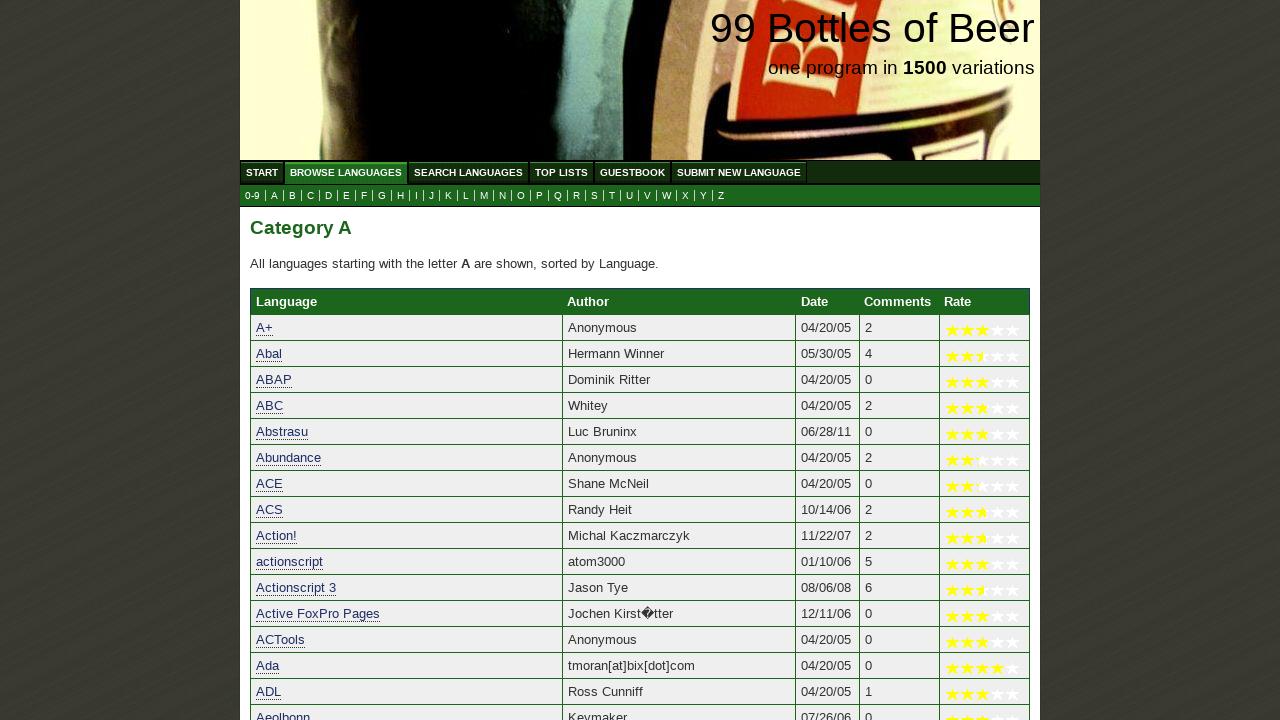

Verified Mathematica information is displayed in the table
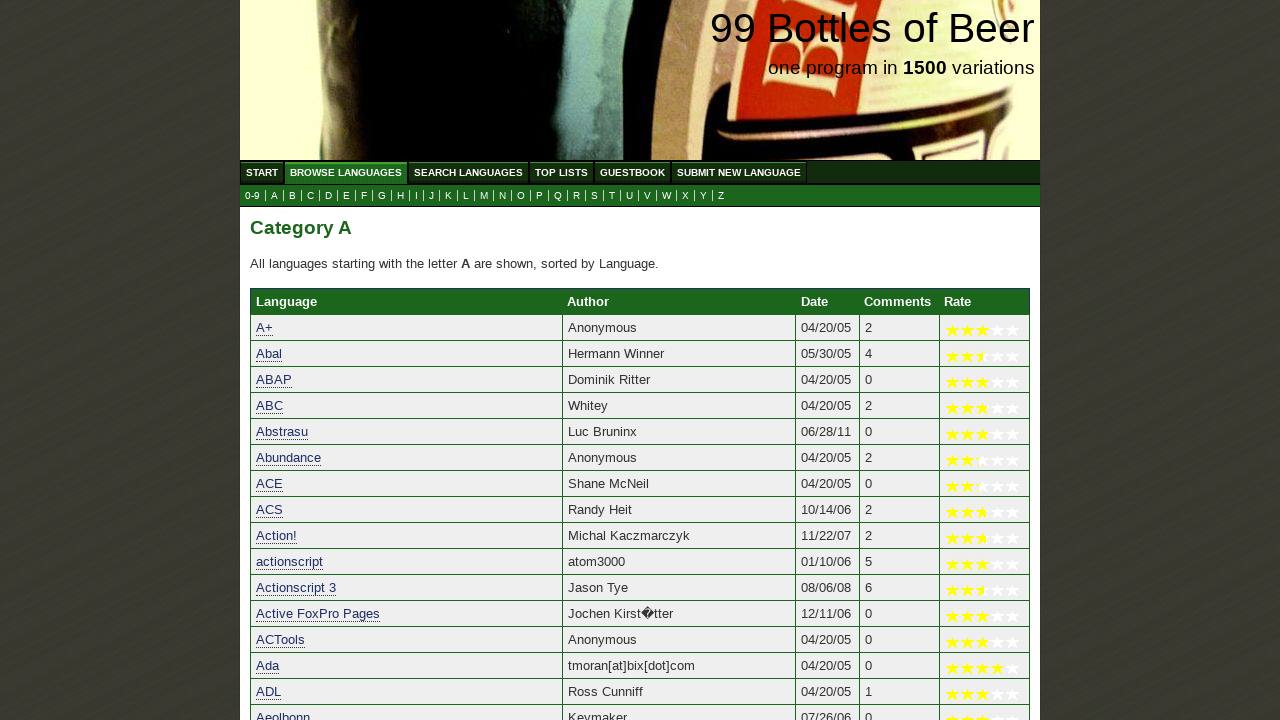

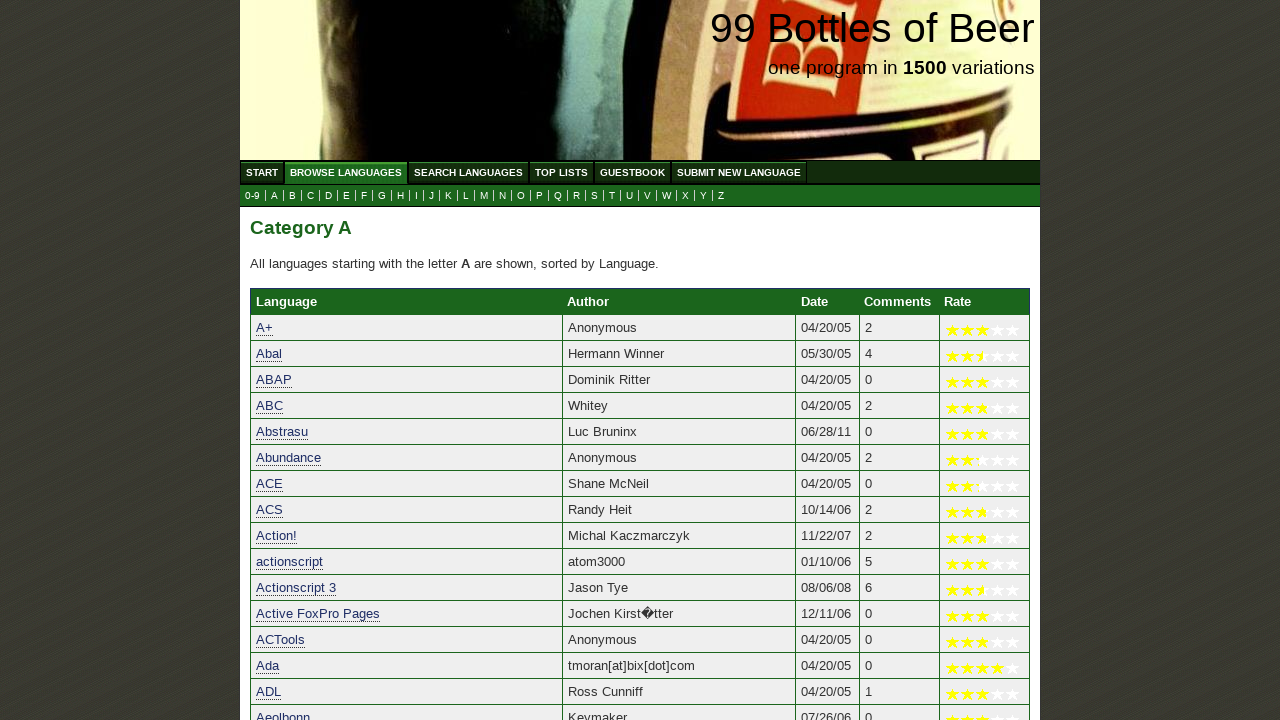